Tests alert popup with OK and Cancel options by clicking on the tab, triggering an alert, and dismissing it

Starting URL: https://demo.automationtesting.in/Alerts.html

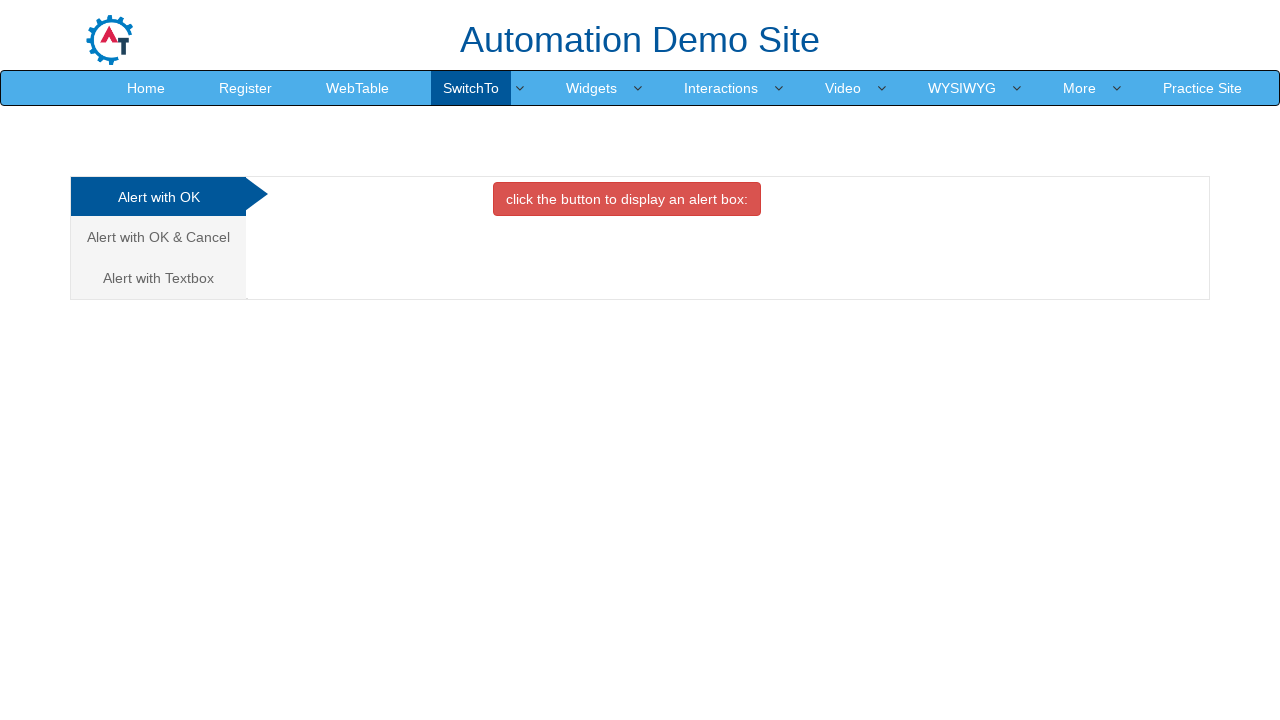

Clicked on the 'Alert with OK & Cancel' tab at (158, 237) on xpath=//a[contains(text(),'Alert with OK & Cancel ')]
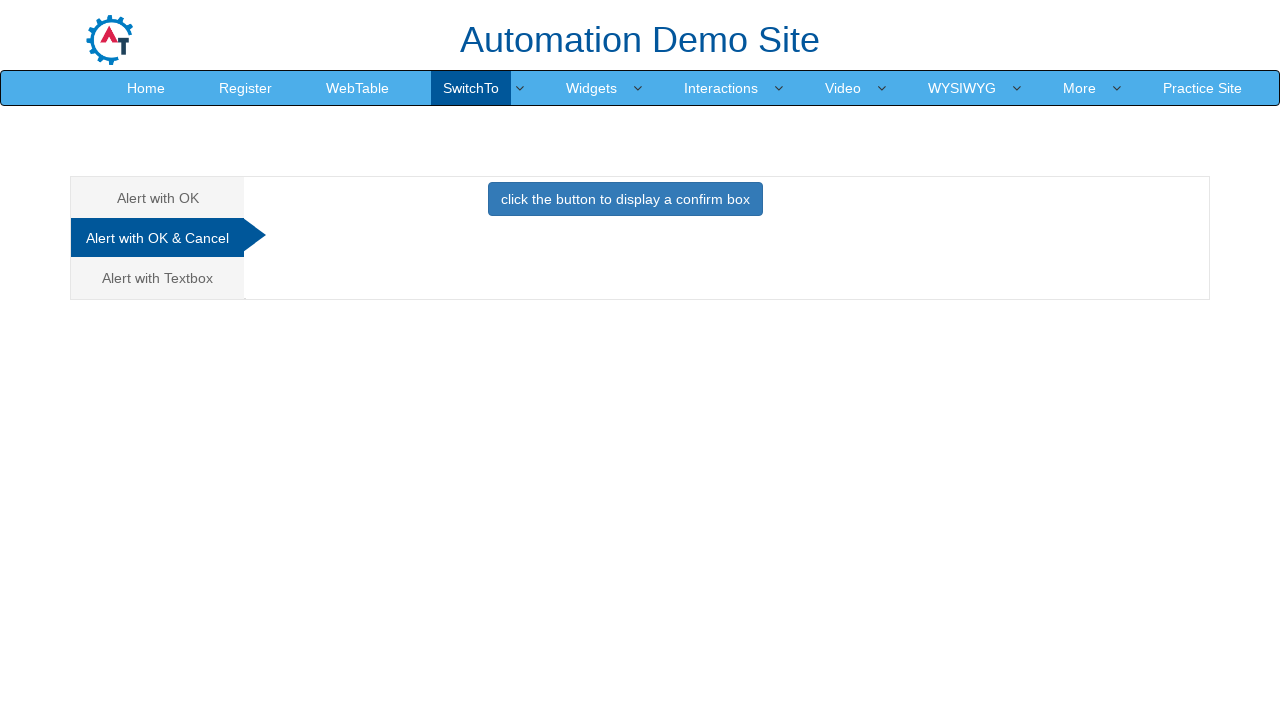

Clicked button to trigger the alert popup at (625, 199) on xpath=//button[@class='btn btn-primary']
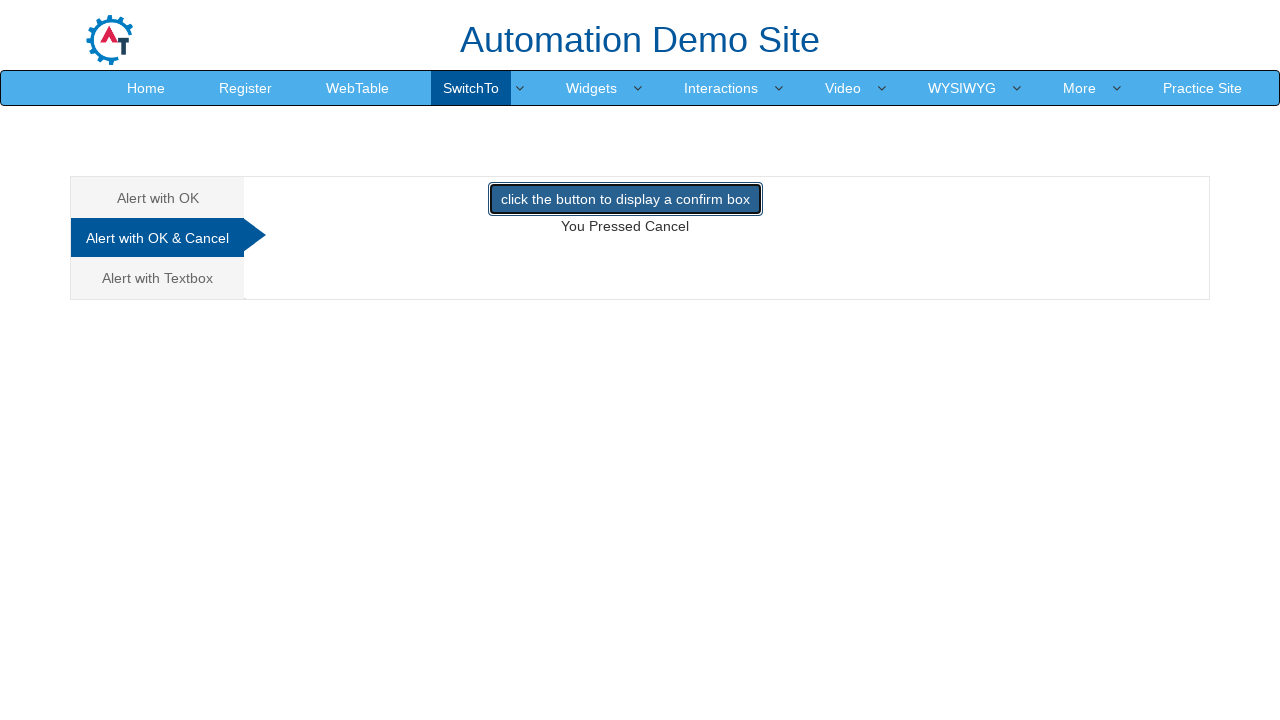

Set up alert handler to dismiss dialogs
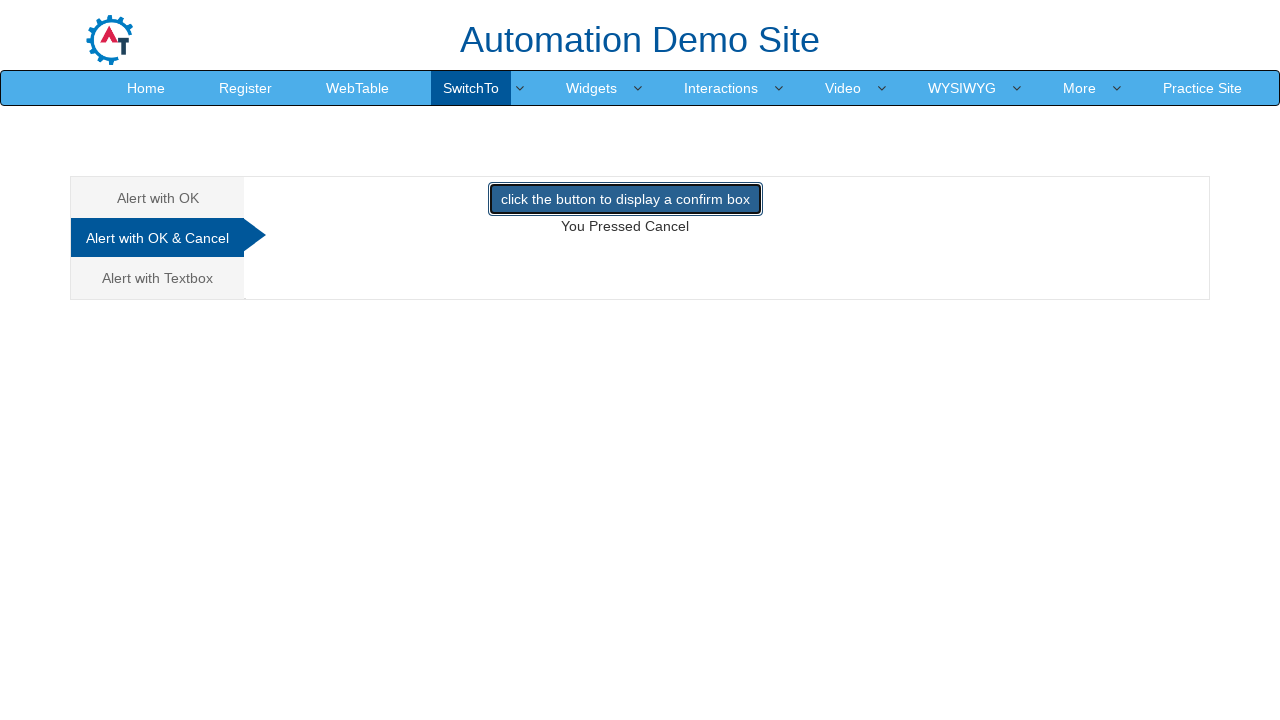

Clicked button to trigger alert and dismiss it with Cancel option at (625, 199) on xpath=//button[@class='btn btn-primary']
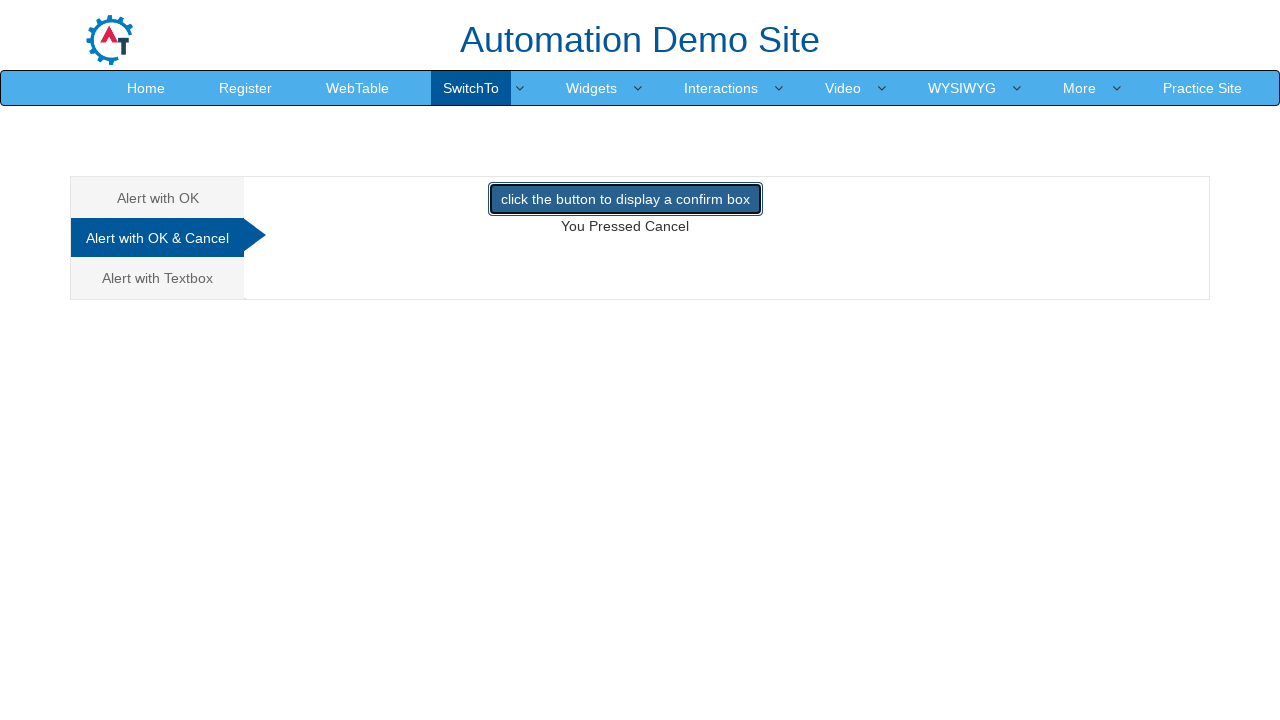

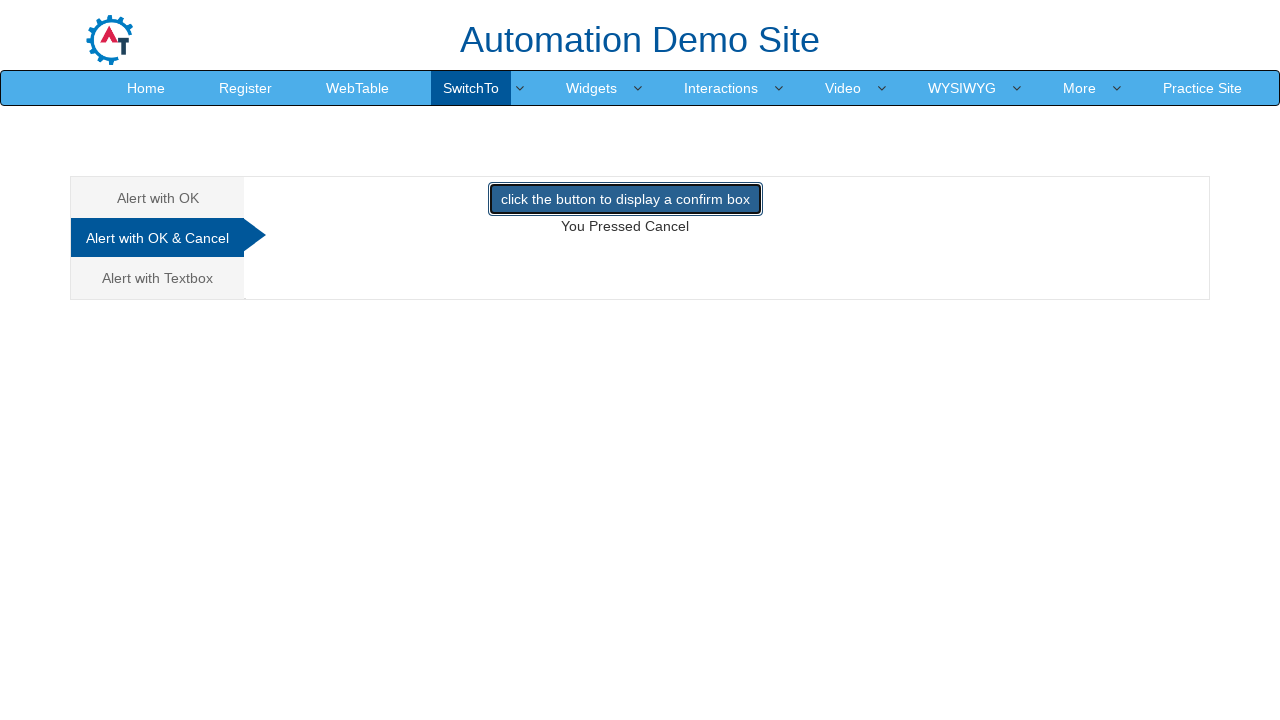